Tests selectable functionality by clicking on list items and grid items to select them and verify they become enabled/selected

Starting URL: https://demoqa.com/selectable

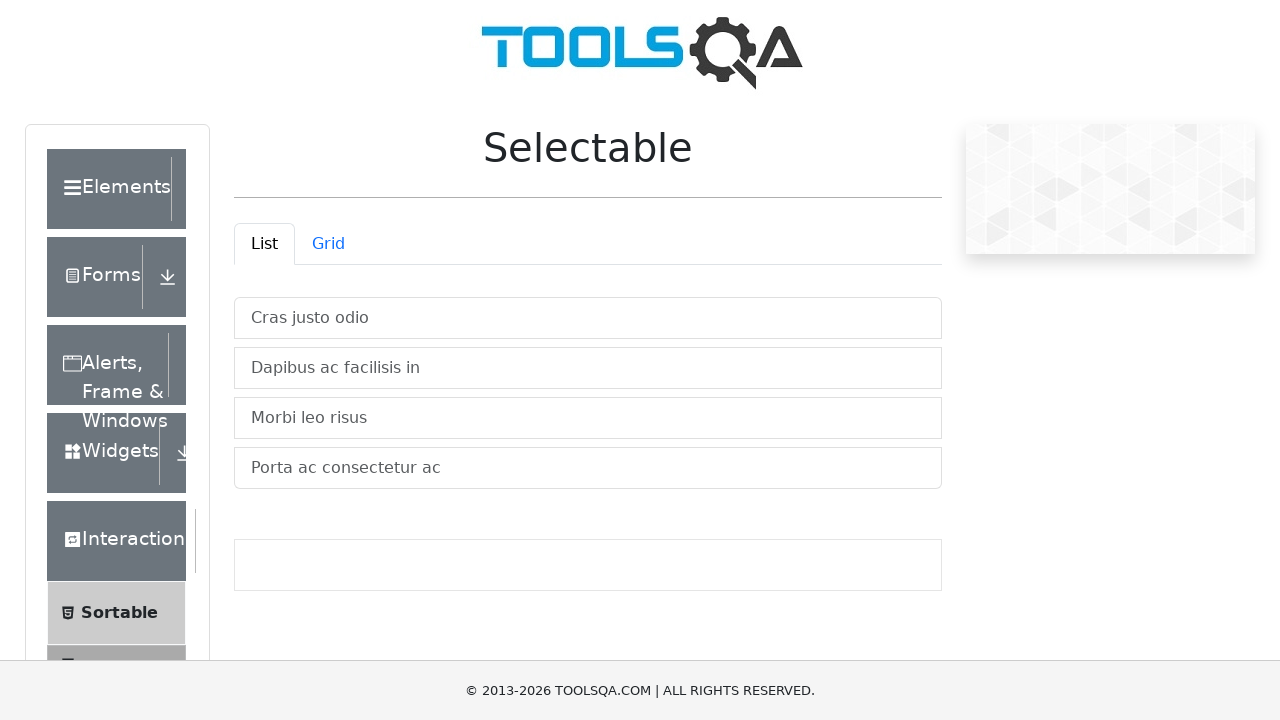

Clicked on 'Cras justo odio' list item to select it at (588, 318) on li:has-text('Cras justo odio')
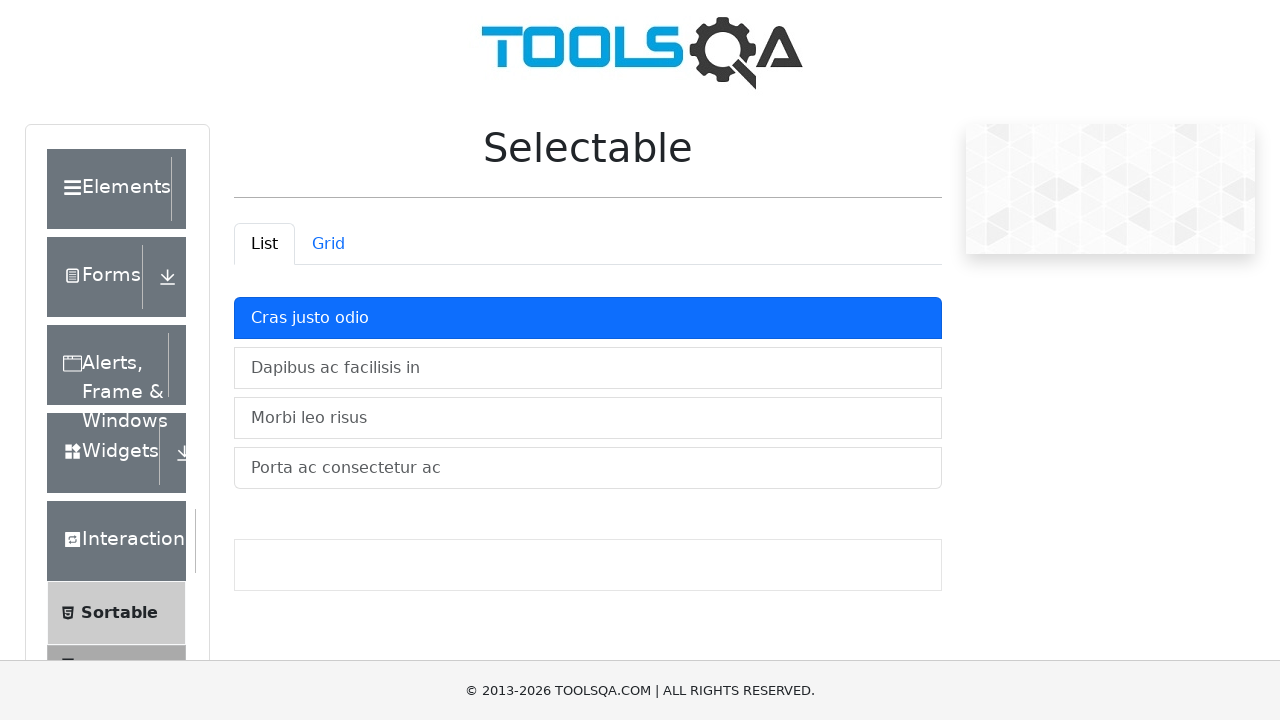

Clicked on 'Dapibus ac facilisis in' list item to select it at (588, 368) on li:has-text('Dapibus ac facilisis in')
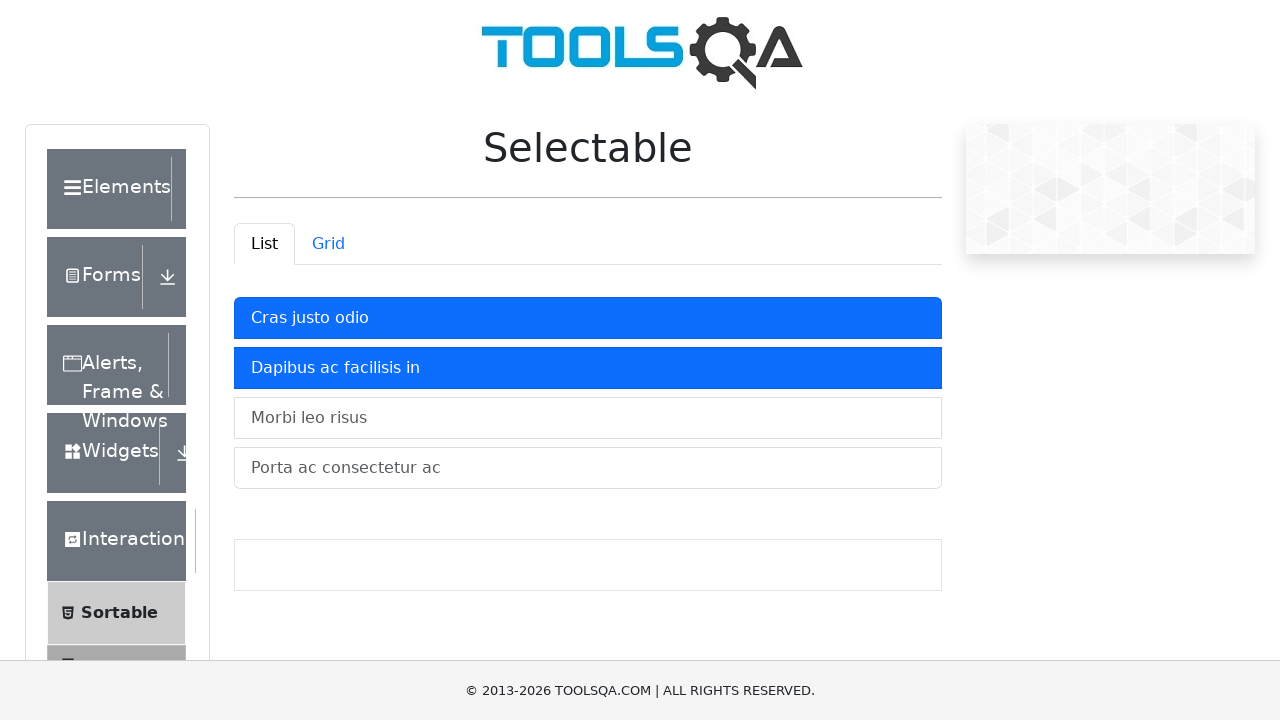

Clicked on Grid tab to switch to grid view at (328, 244) on #demo-tab-grid
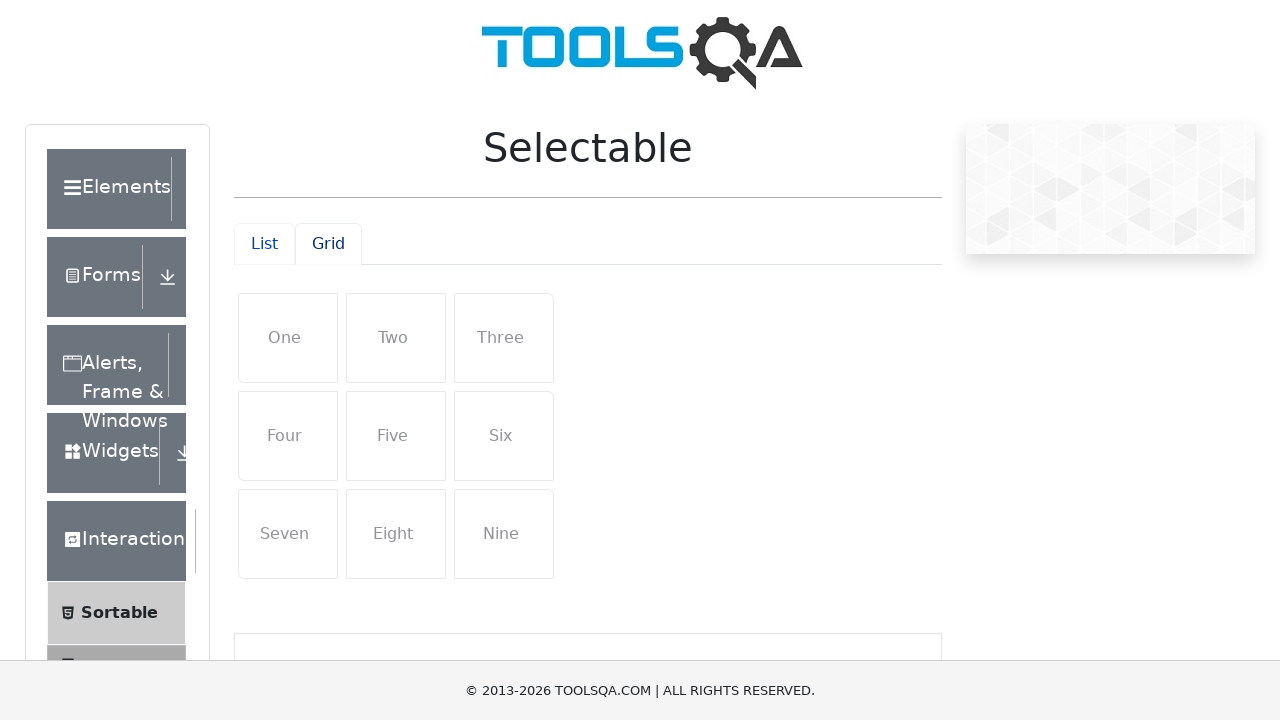

Grid panel became visible and loaded
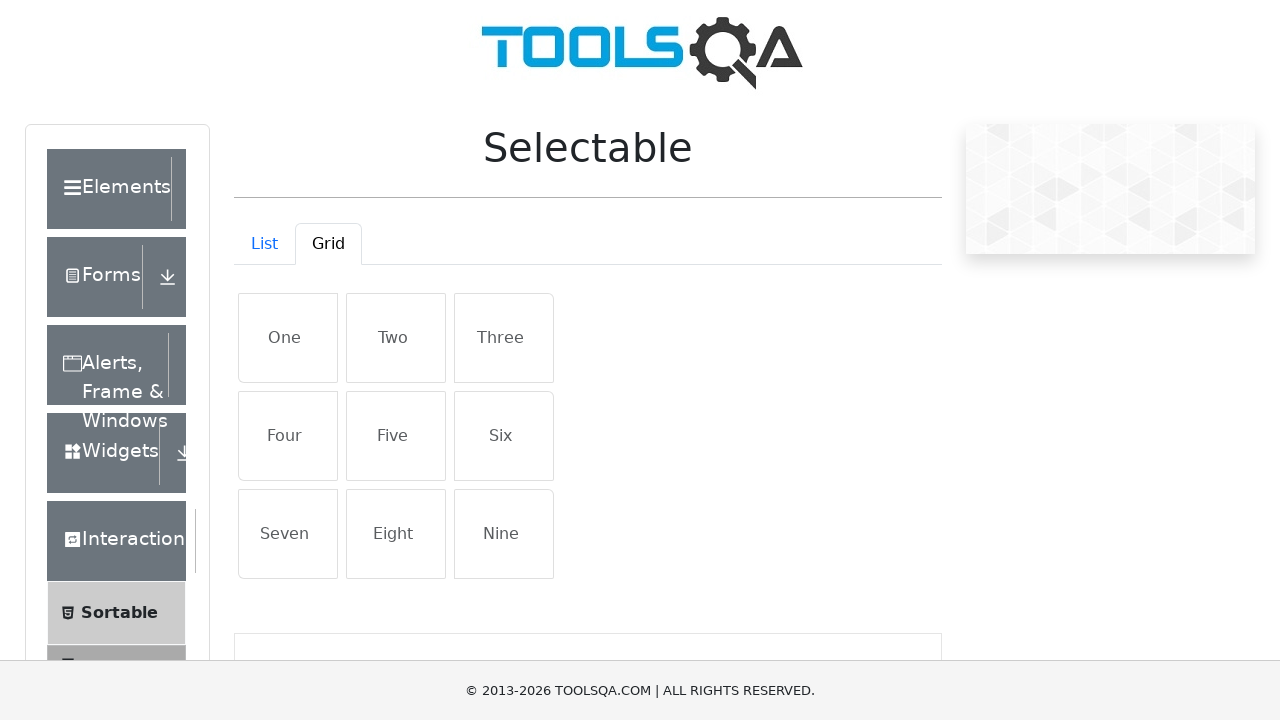

Clicked on 'One' grid item to select it at (288, 338) on xpath=//div[@id='demo-tabpane-grid']//li[text()='One']
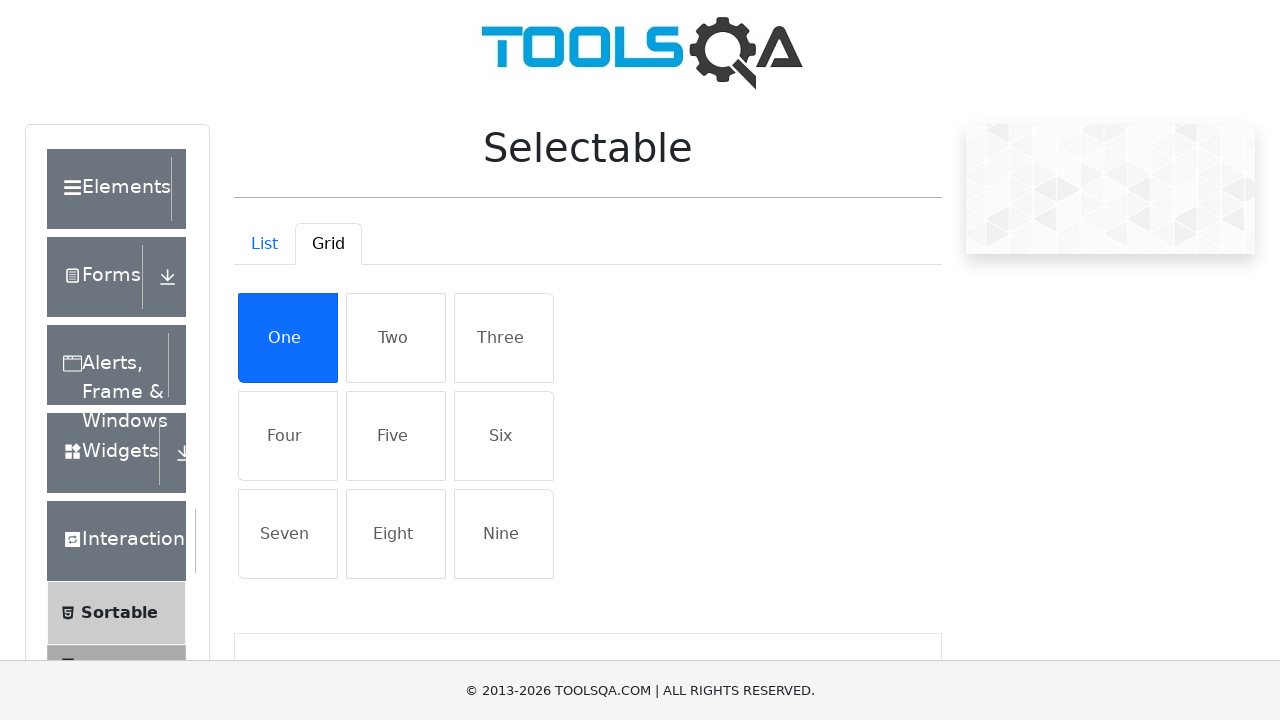

Clicked on 'Three' grid item to select it at (504, 338) on xpath=//div[@id='demo-tabpane-grid']//li[text()='Three']
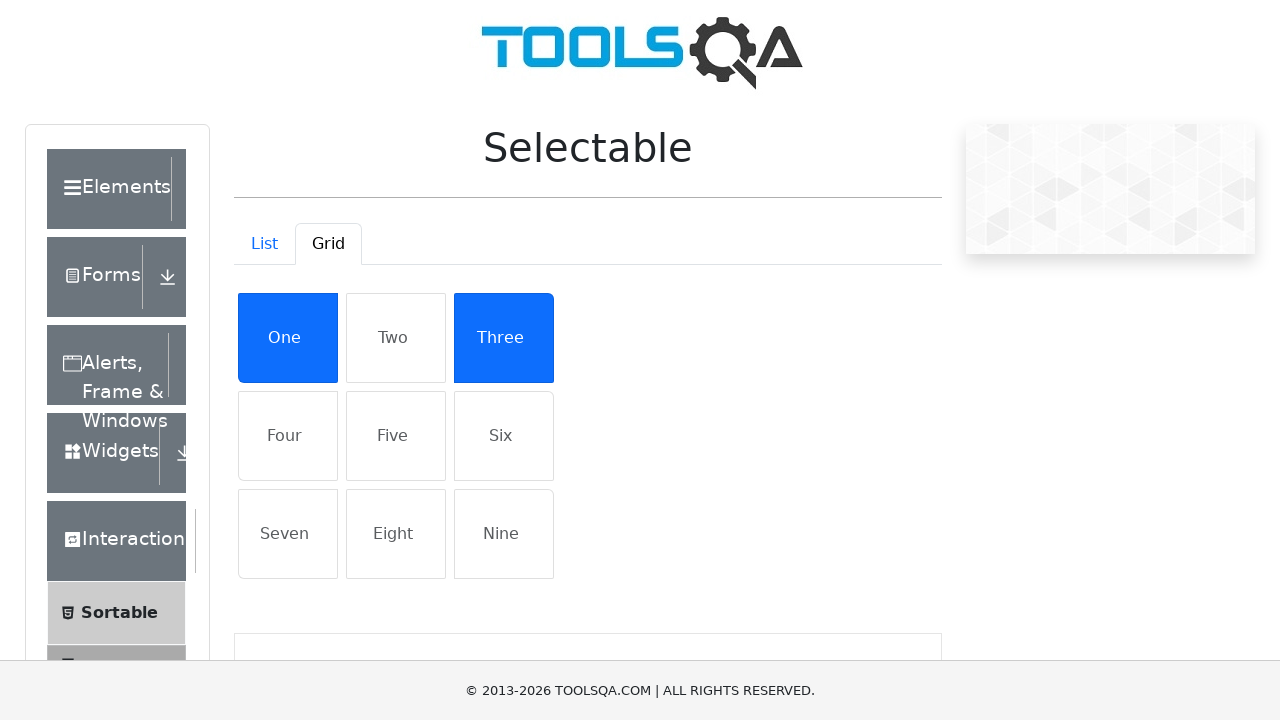

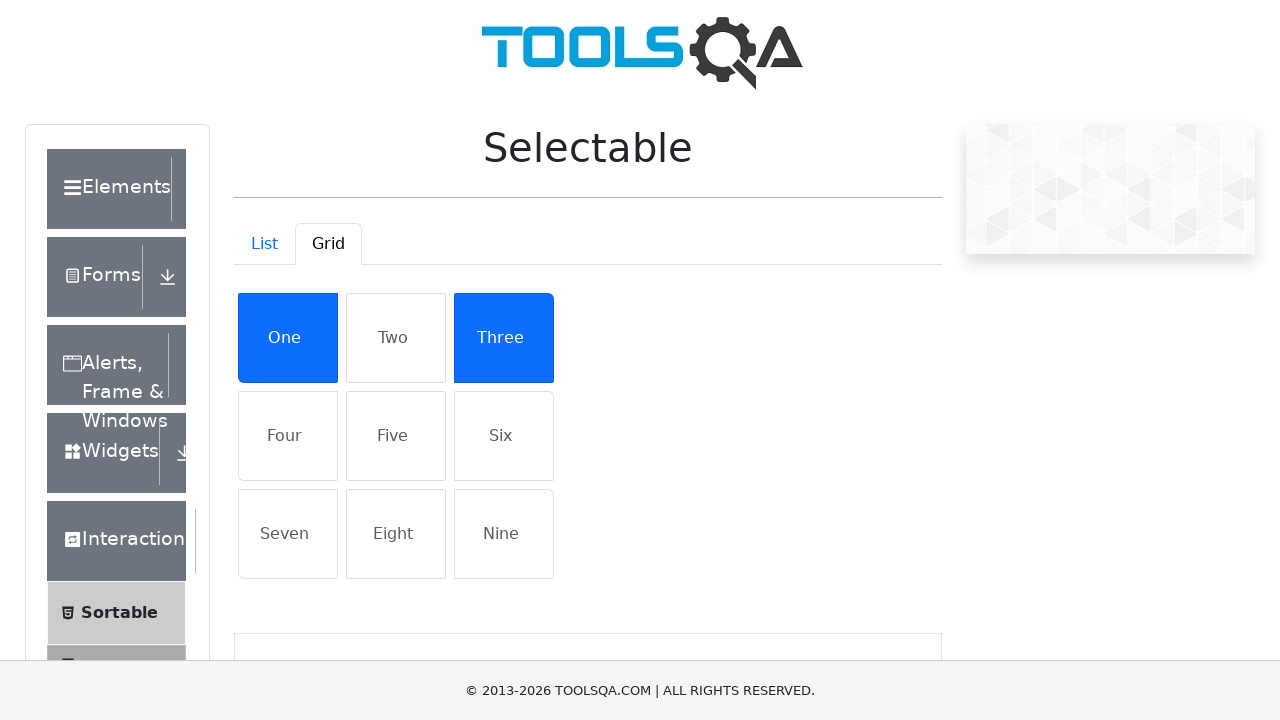